Tests marking all items as completed using the toggle-all checkbox

Starting URL: https://demo.playwright.dev/todomvc

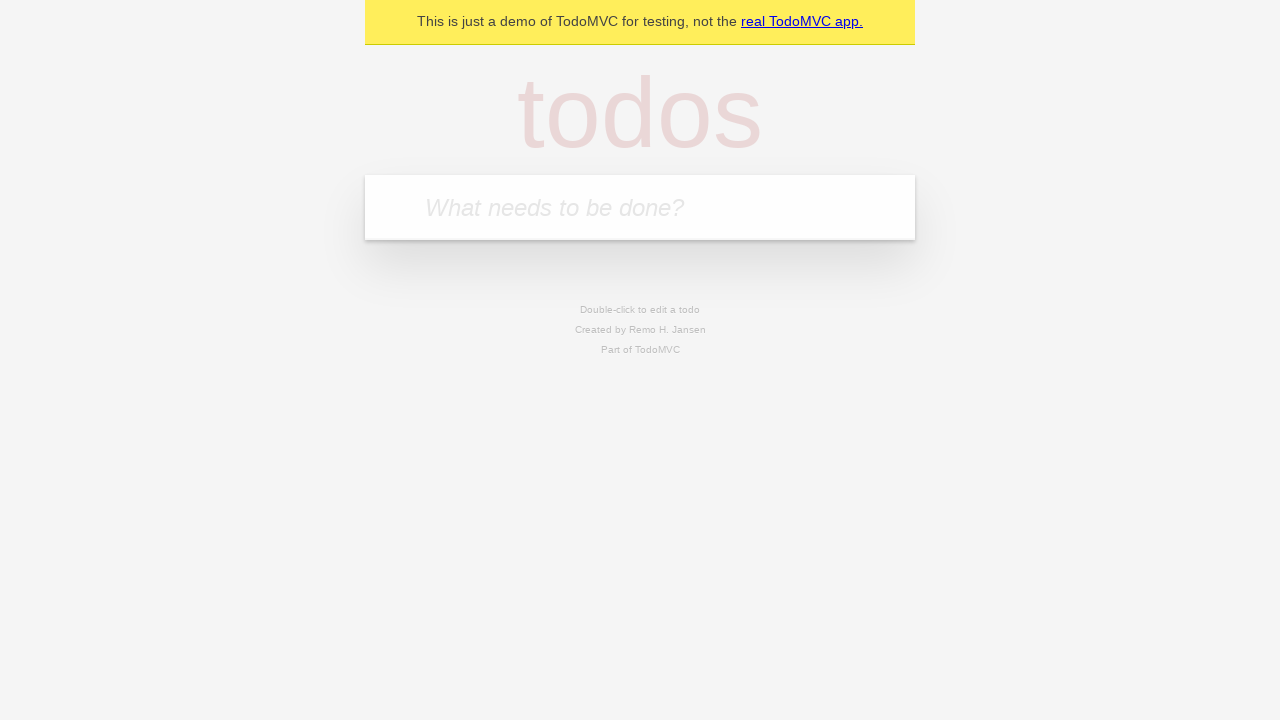

Filled new todo field with 'buy some cheese' on .new-todo
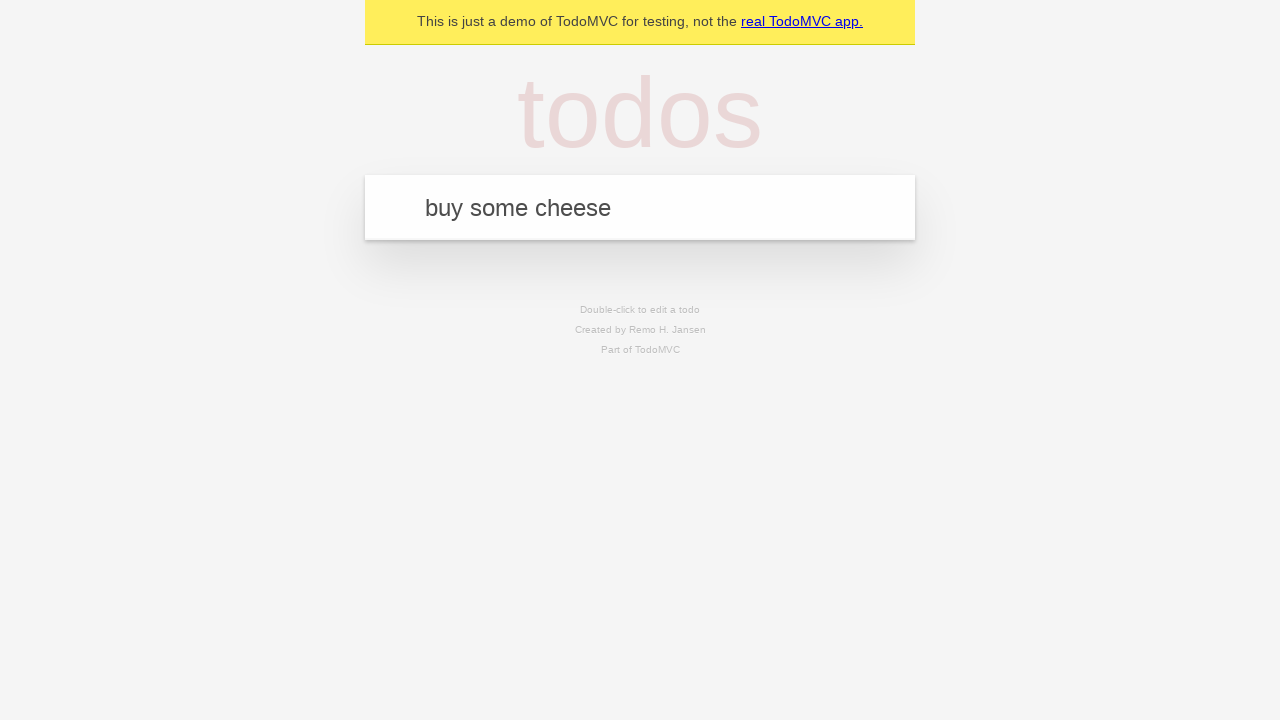

Pressed Enter to create first todo on .new-todo
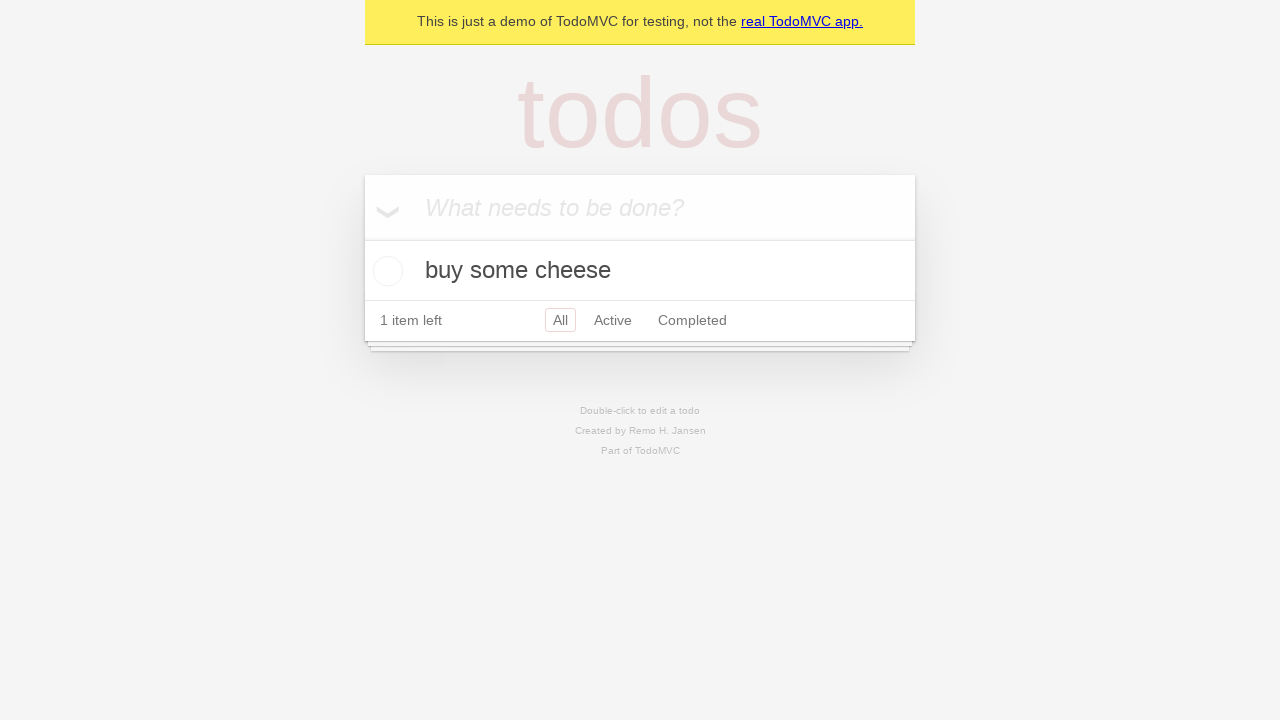

Filled new todo field with 'feed the cat' on .new-todo
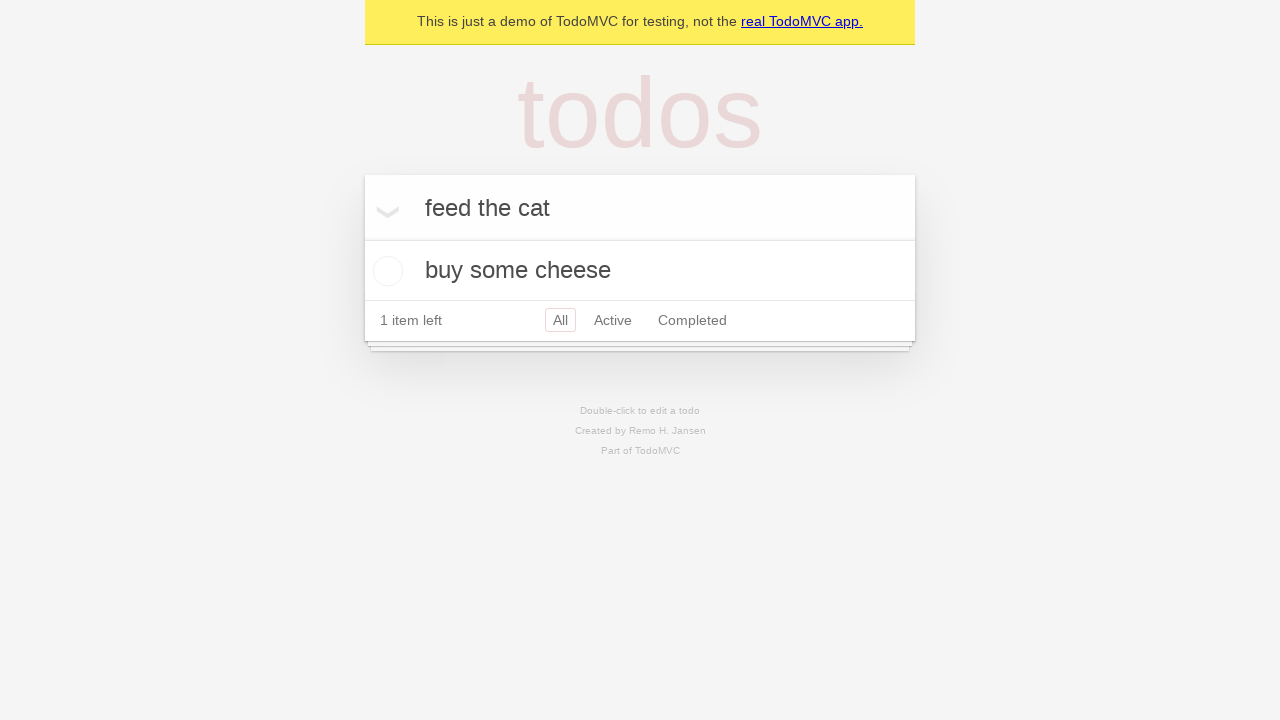

Pressed Enter to create second todo on .new-todo
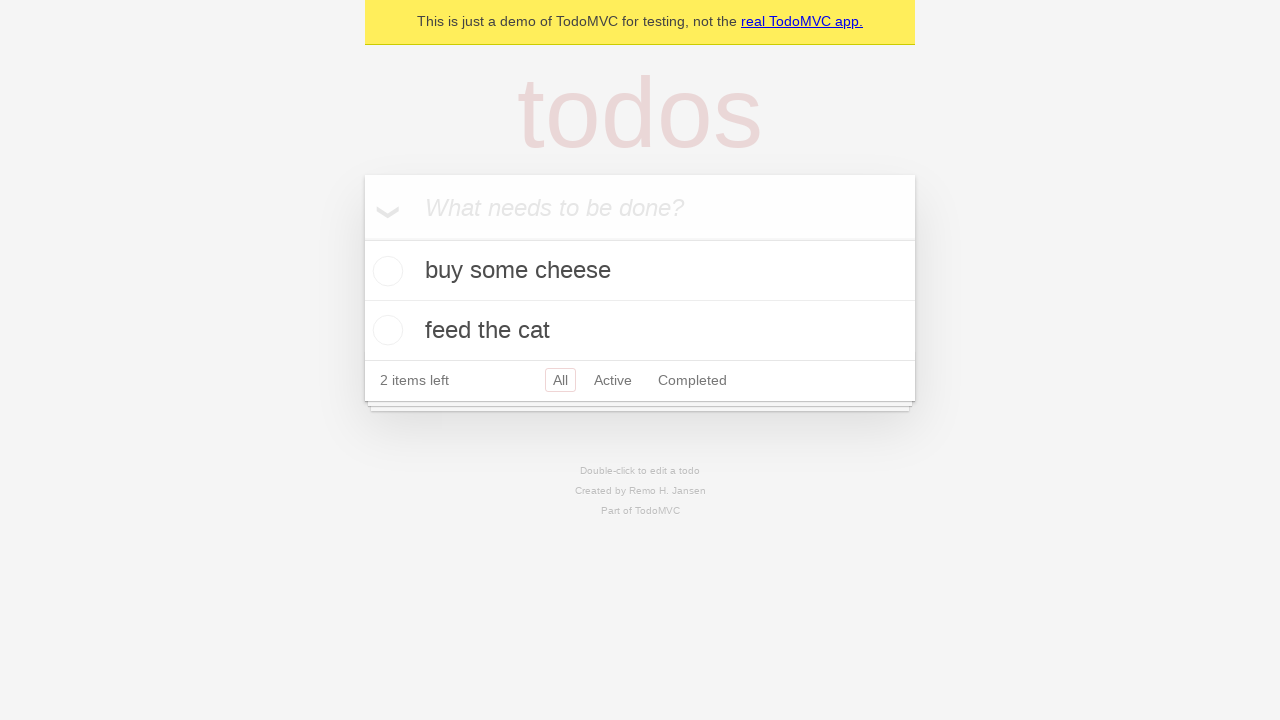

Filled new todo field with 'book a doctors appointment' on .new-todo
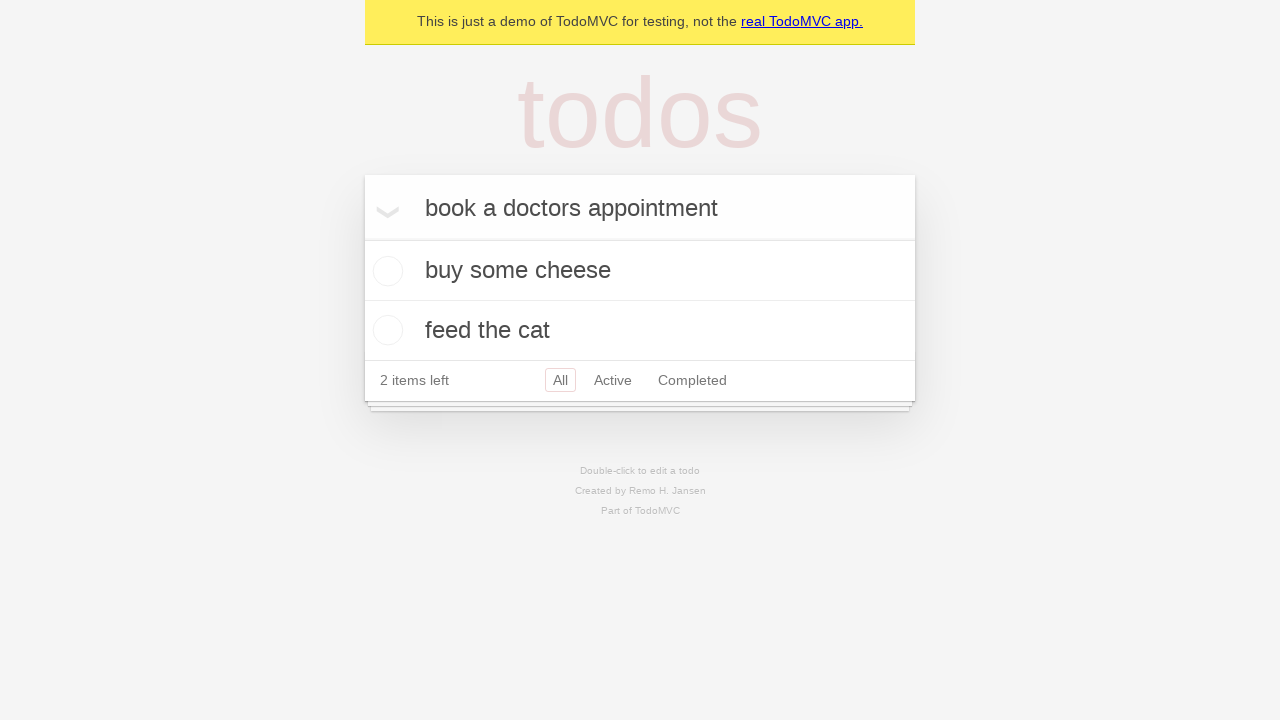

Pressed Enter to create third todo on .new-todo
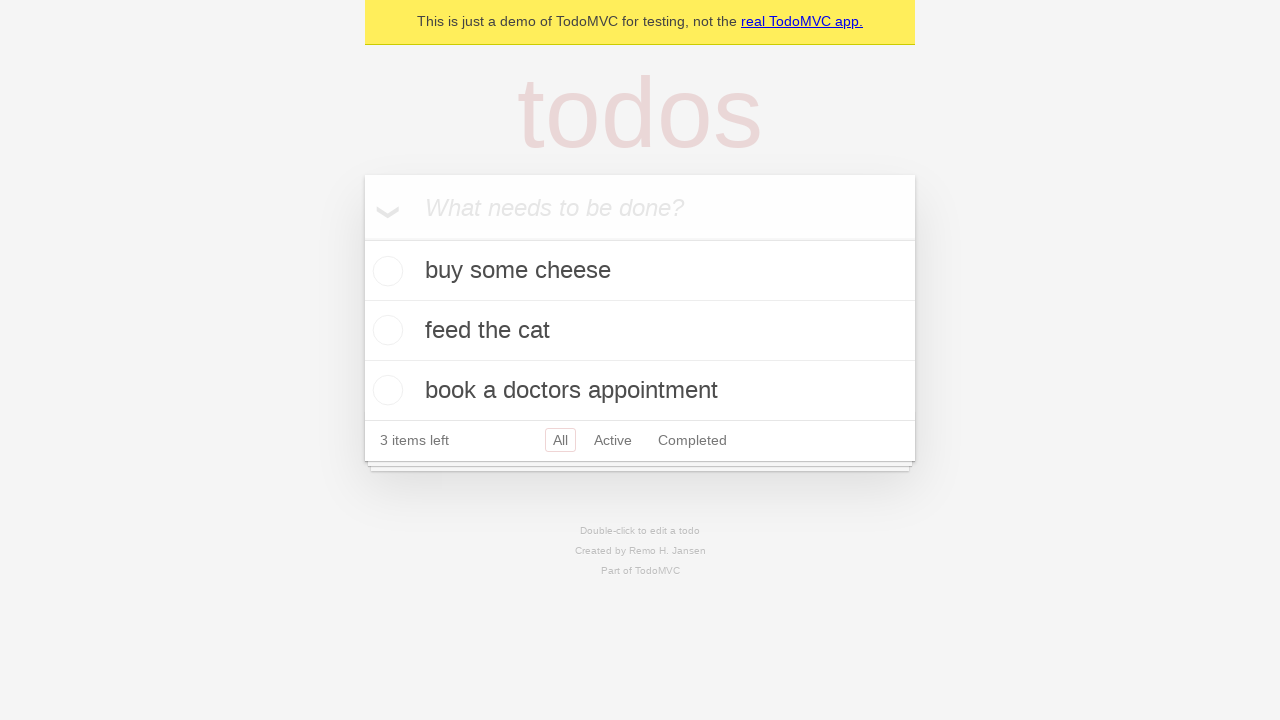

Clicked toggle-all checkbox to mark all items as completed at (362, 238) on .toggle-all
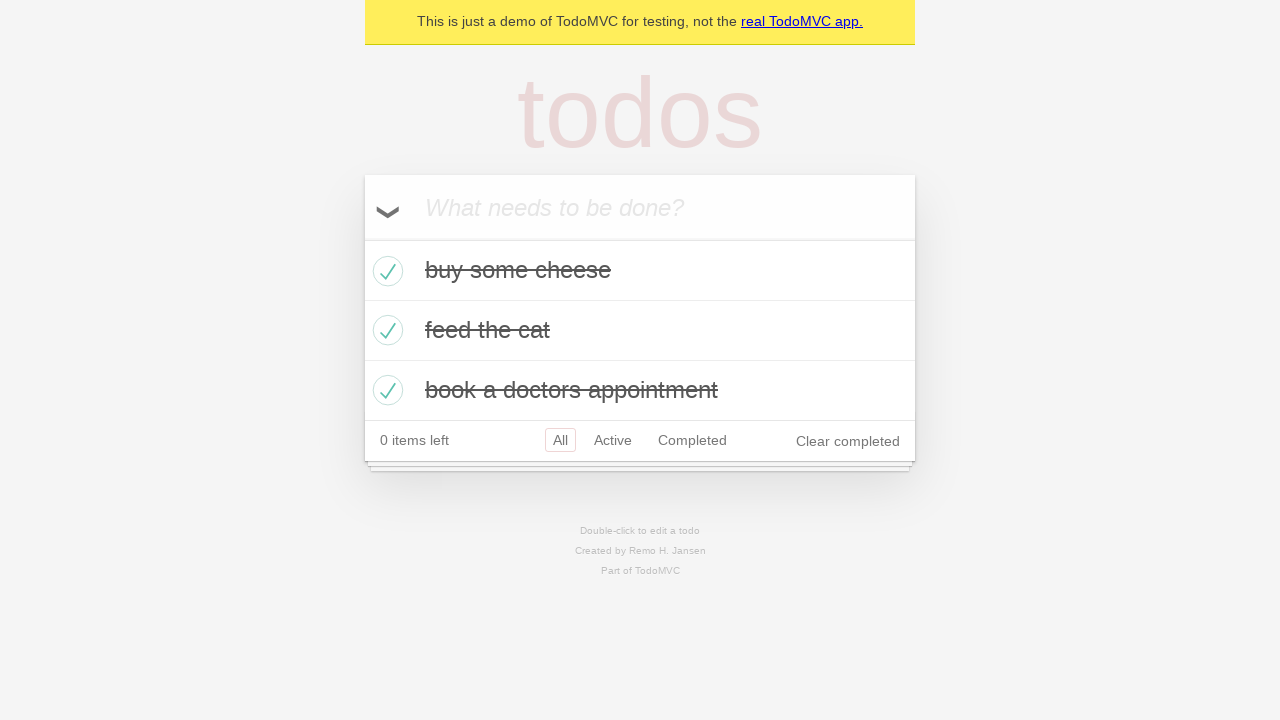

Verified all todo items are marked as completed
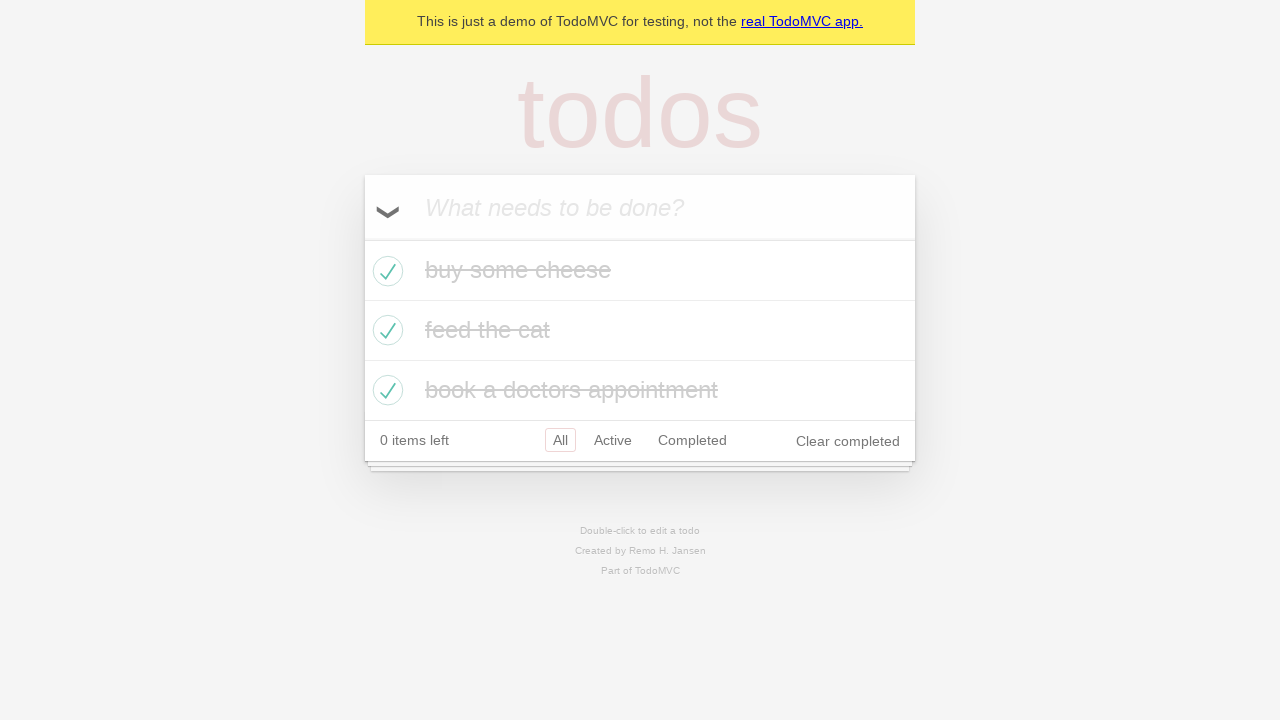

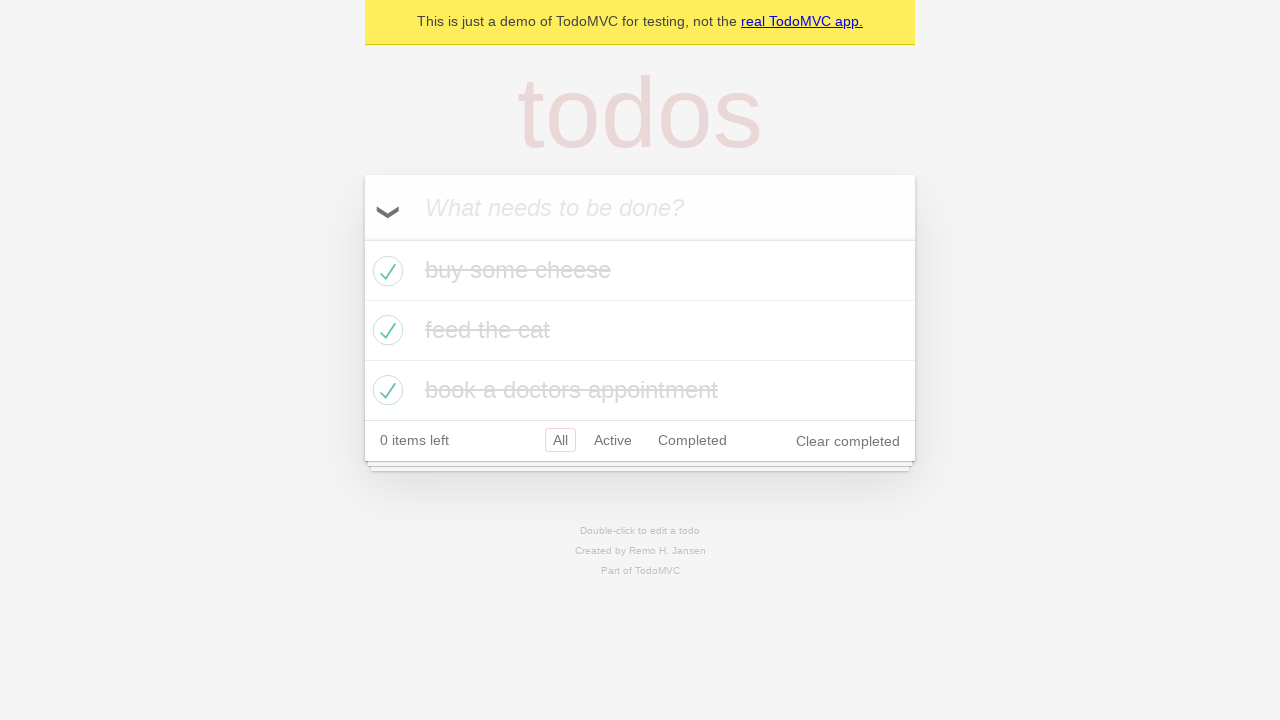